Tests clicking on a "Forgot Password?" link on a CRM homepage, demonstrating explicit wait functionality with custom polling interval

Starting URL: https://classic.freecrm.com/index.html

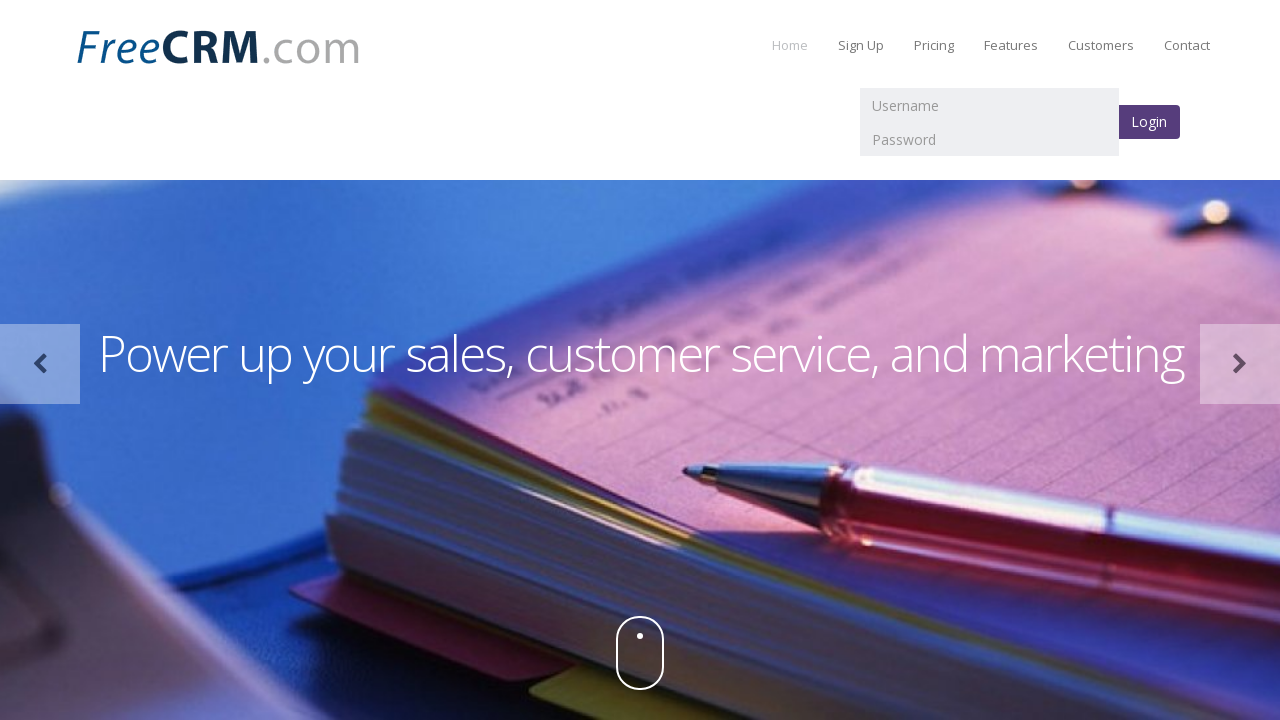

Waited for 'Forgot Password?' link to be visible on CRM homepage
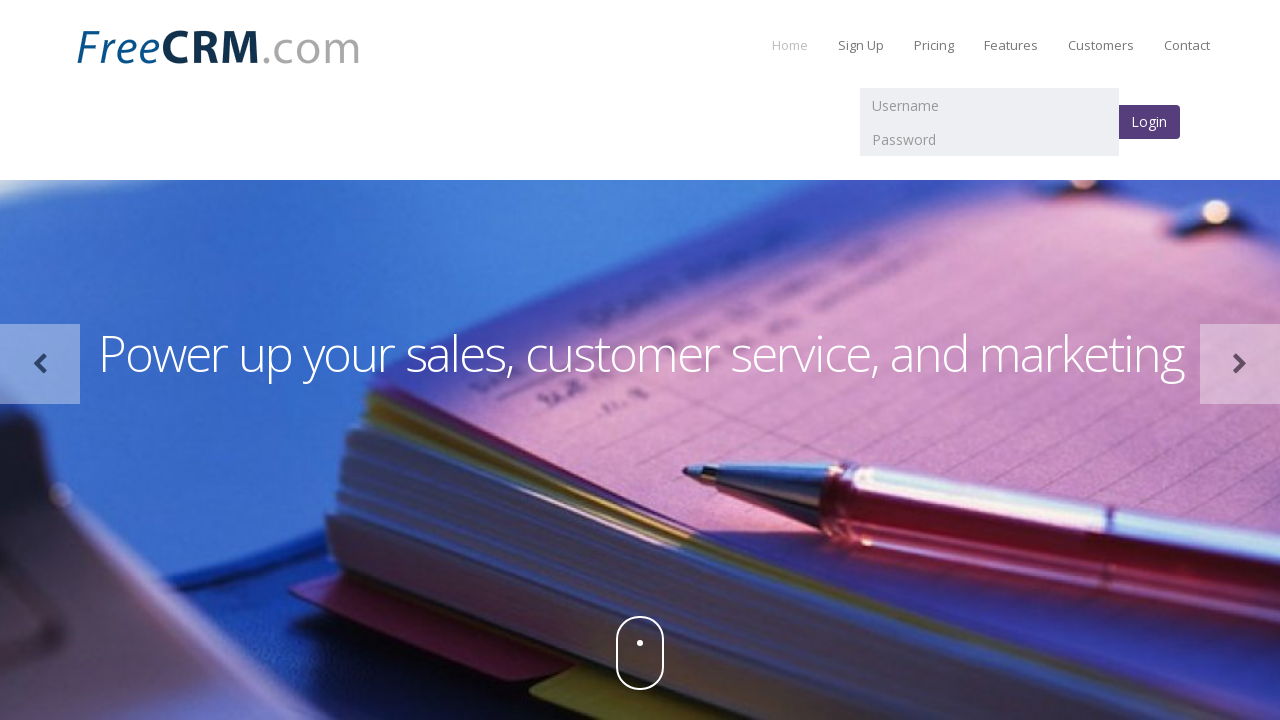

Clicked 'Forgot Password?' link at (124, 548) on text=Forgot Password?
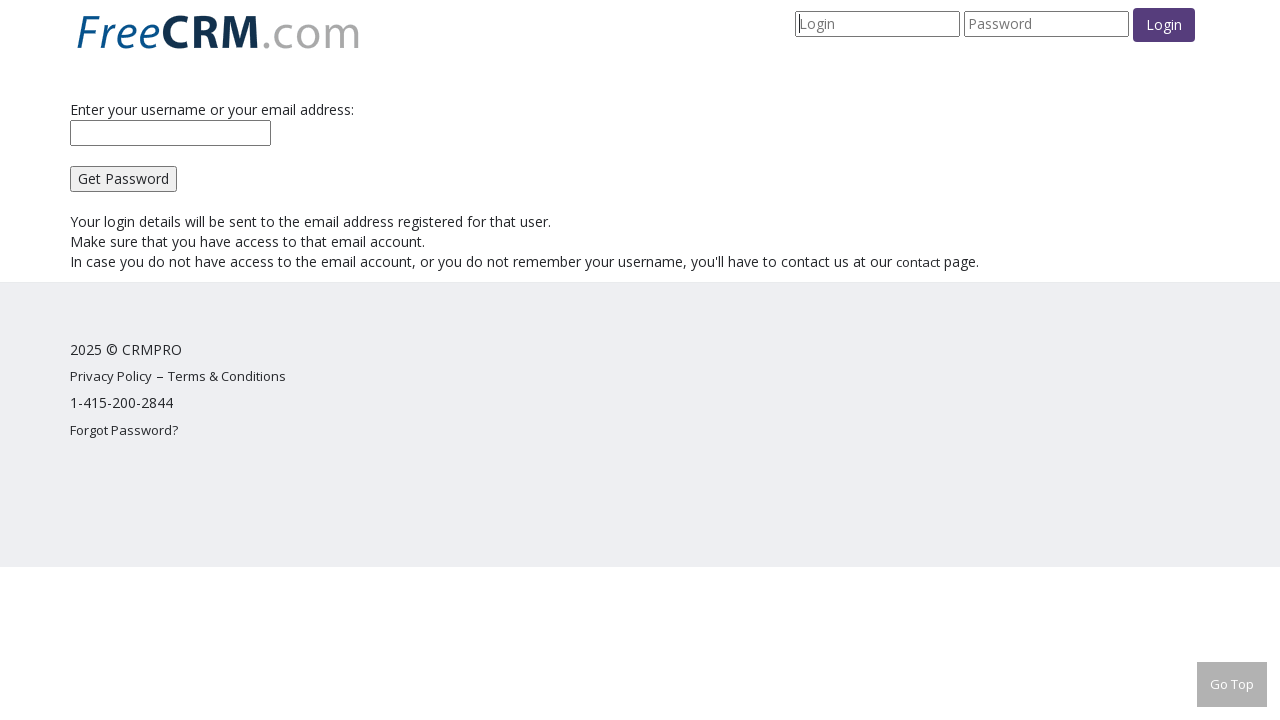

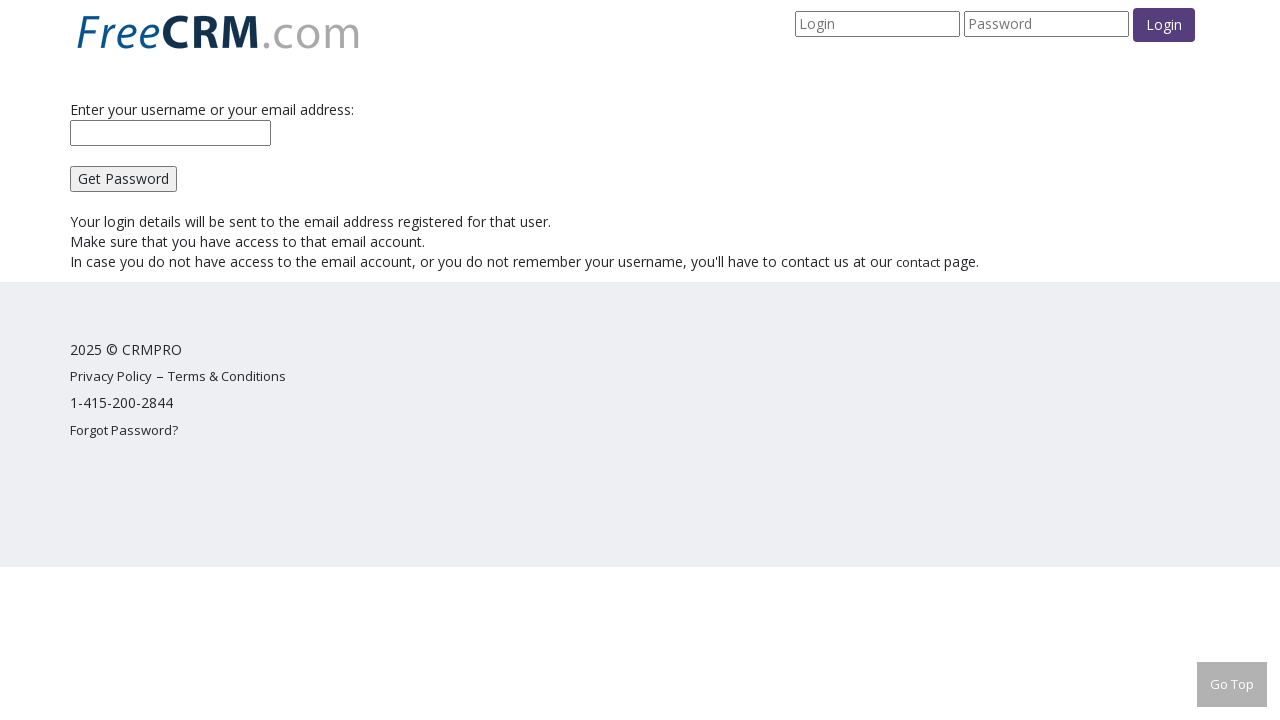